Tests checking checkboxes on a practice form using three different methods: locator with click, direct check method, and locator with check method.

Starting URL: https://demoqa.com/automation-practice-form

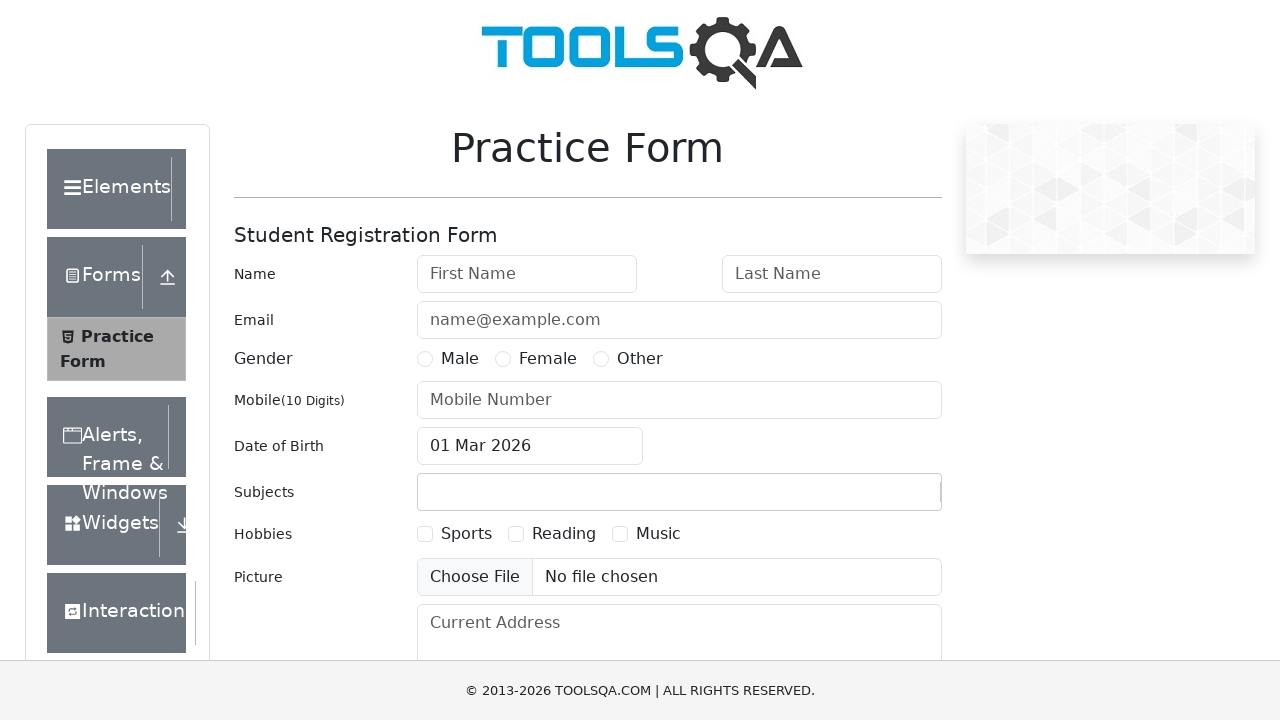

Checked Sports checkbox using locator().click() at (466, 534) on text=Sports
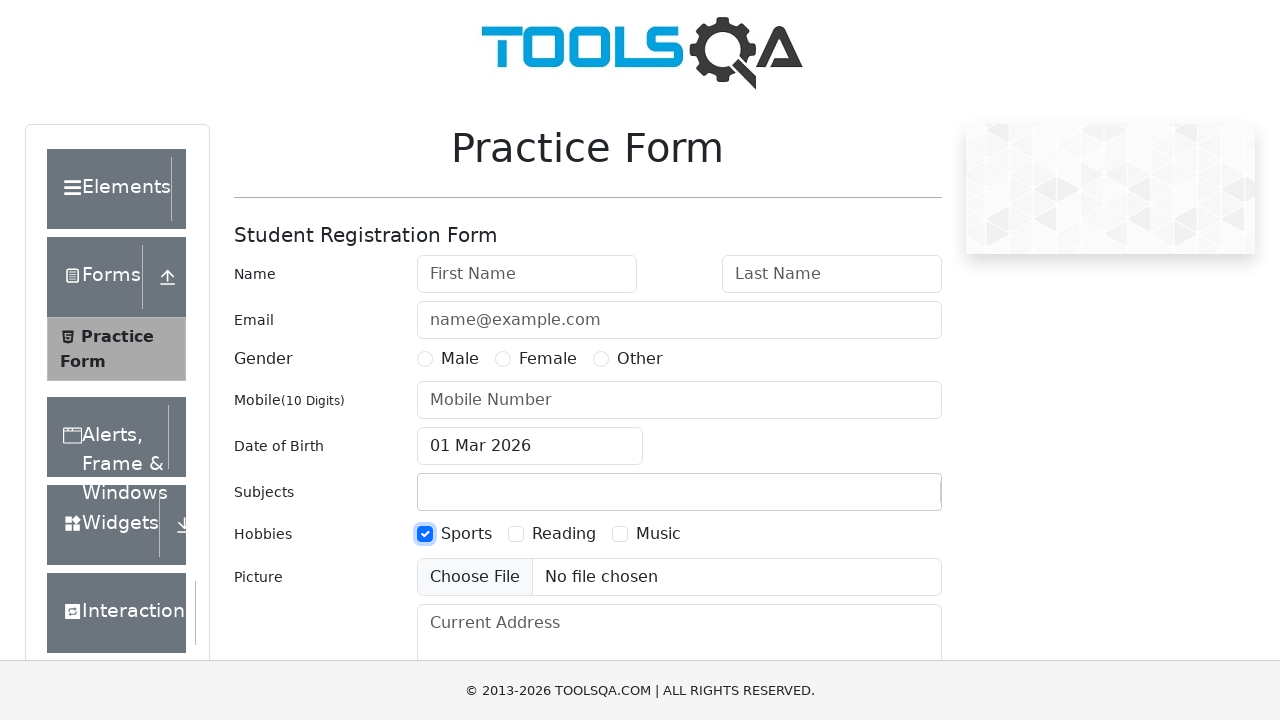

Checked Reading checkbox using check() method at (564, 534) on text=Reading
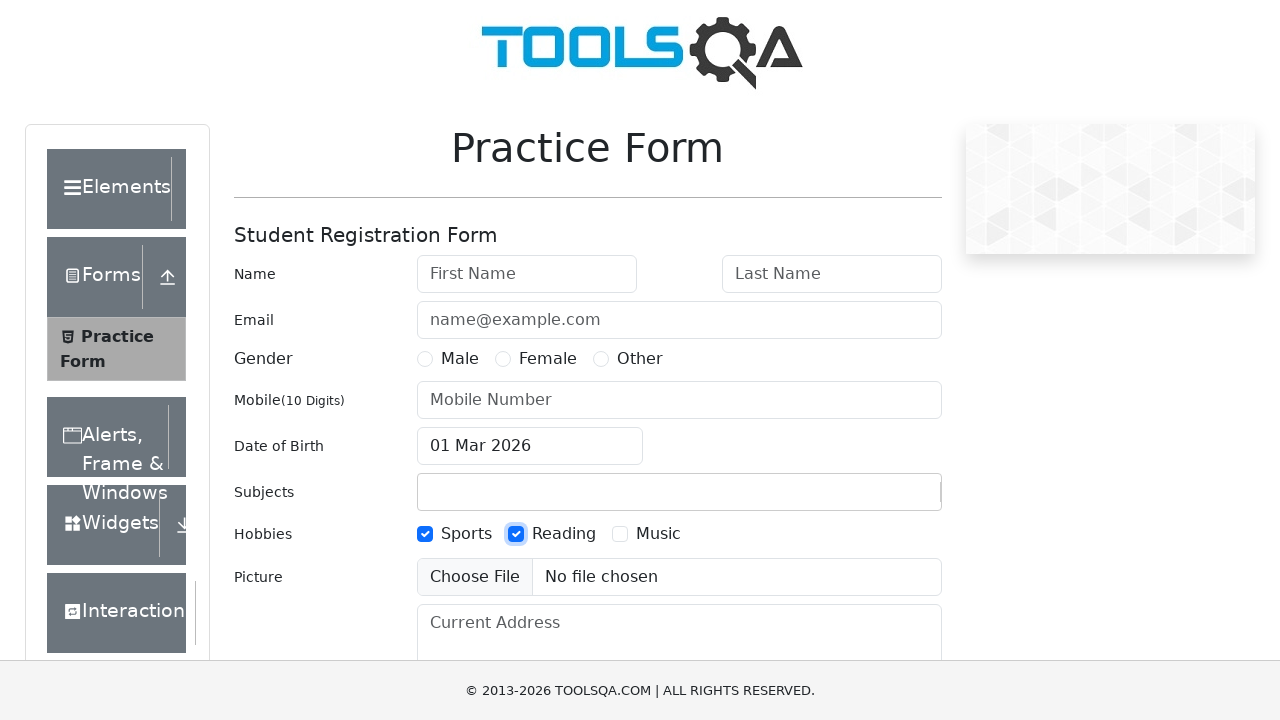

Checked Music checkbox using locator().check() at (658, 534) on text=Music
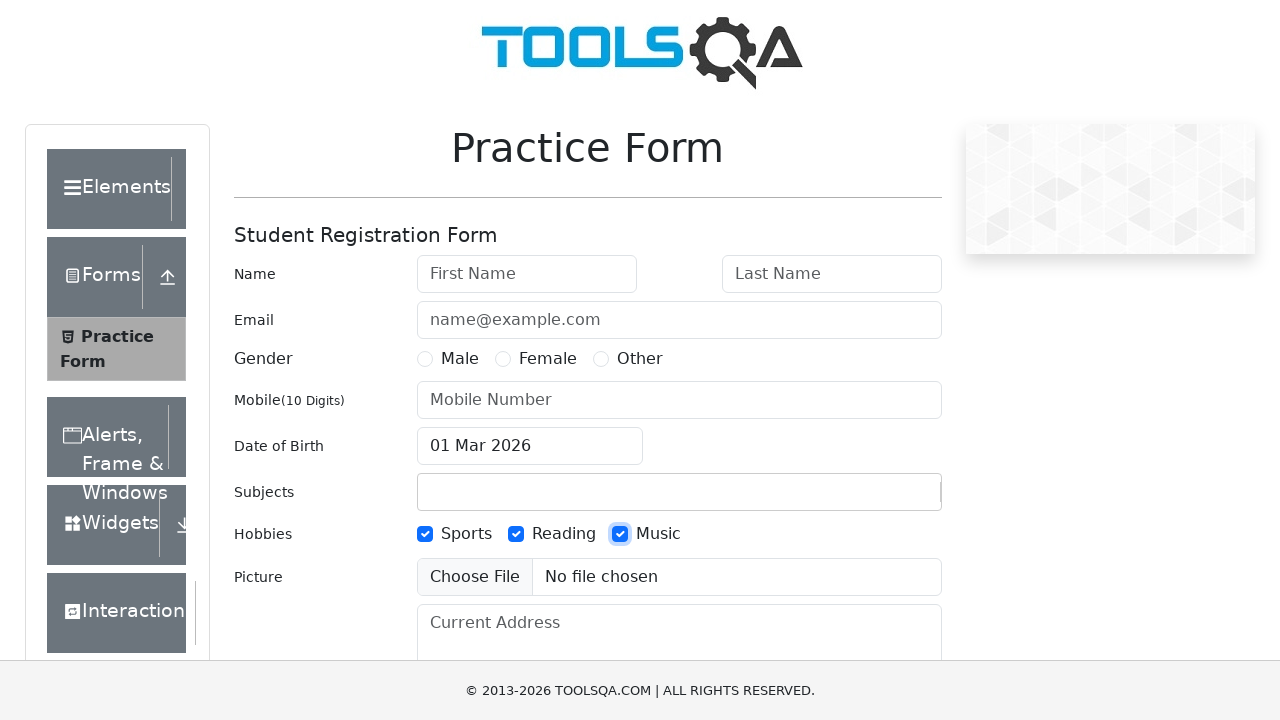

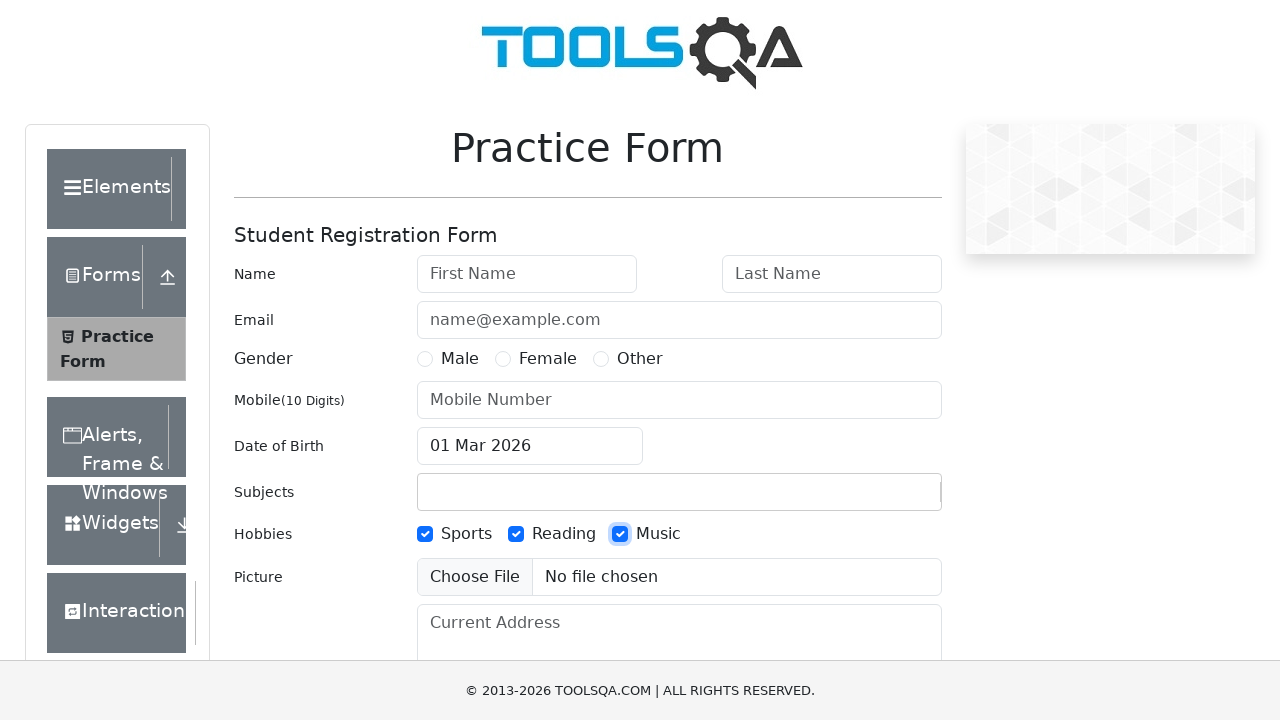